Alternative test for multiple window handling, clicking a link to open a new window and switching between windows to verify titles

Starting URL: http://the-internet.herokuapp.com/windows

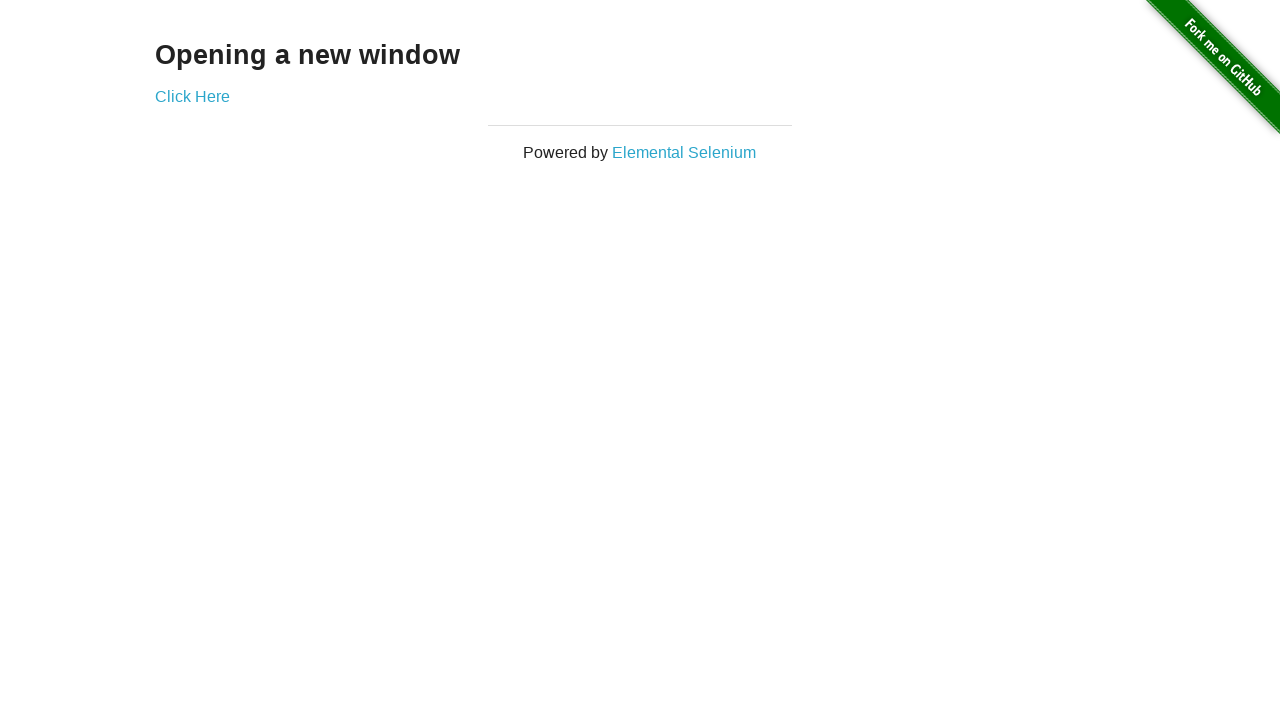

Stored reference to original page
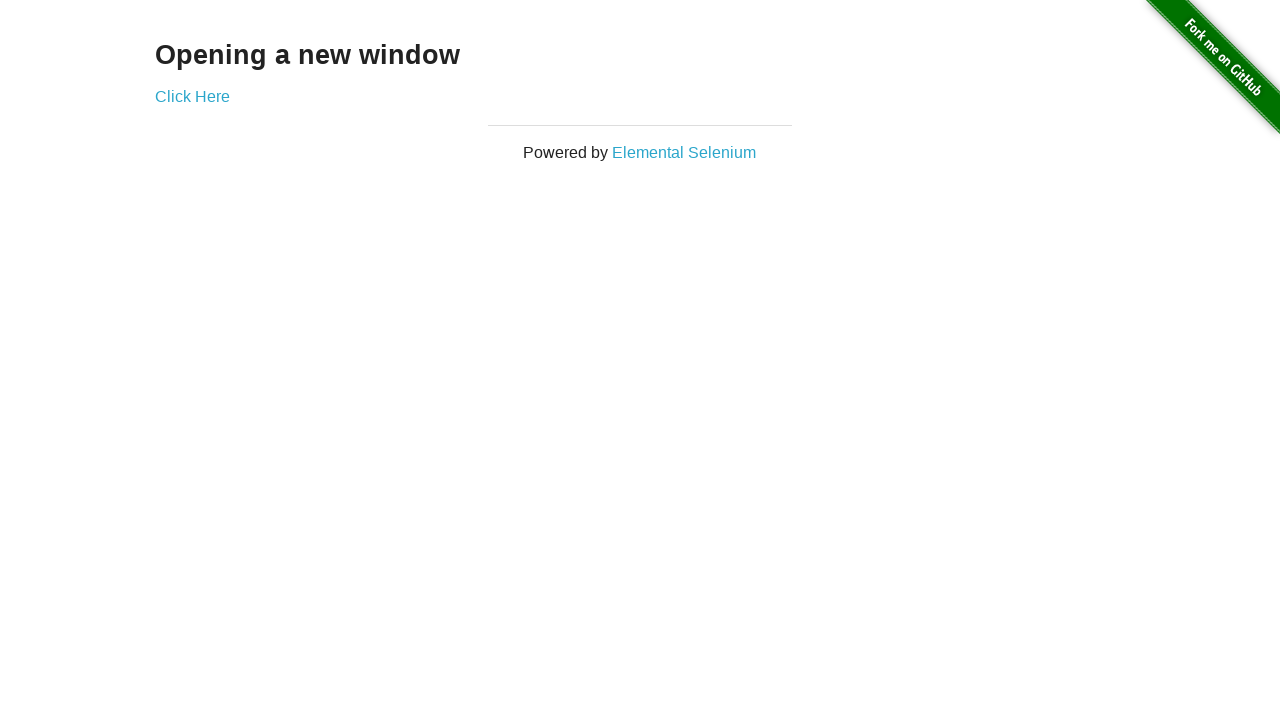

Clicked link to open new window at (192, 96) on .example a
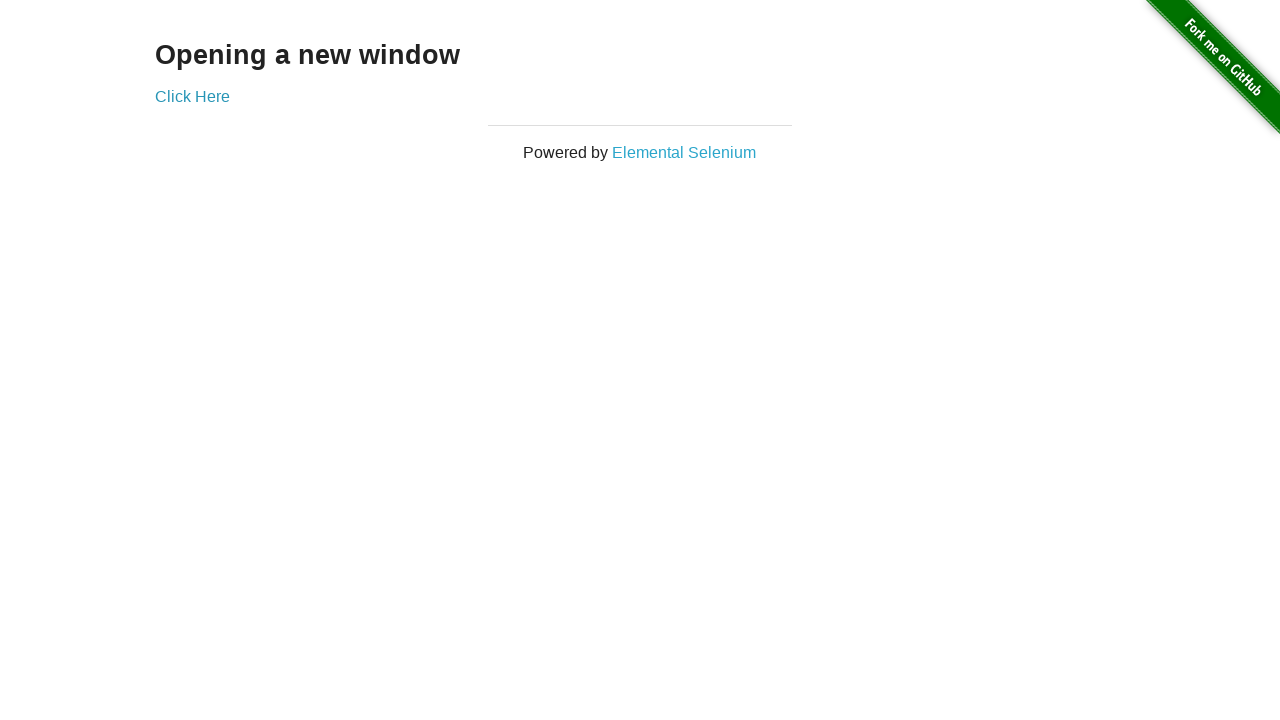

New window opened and captured
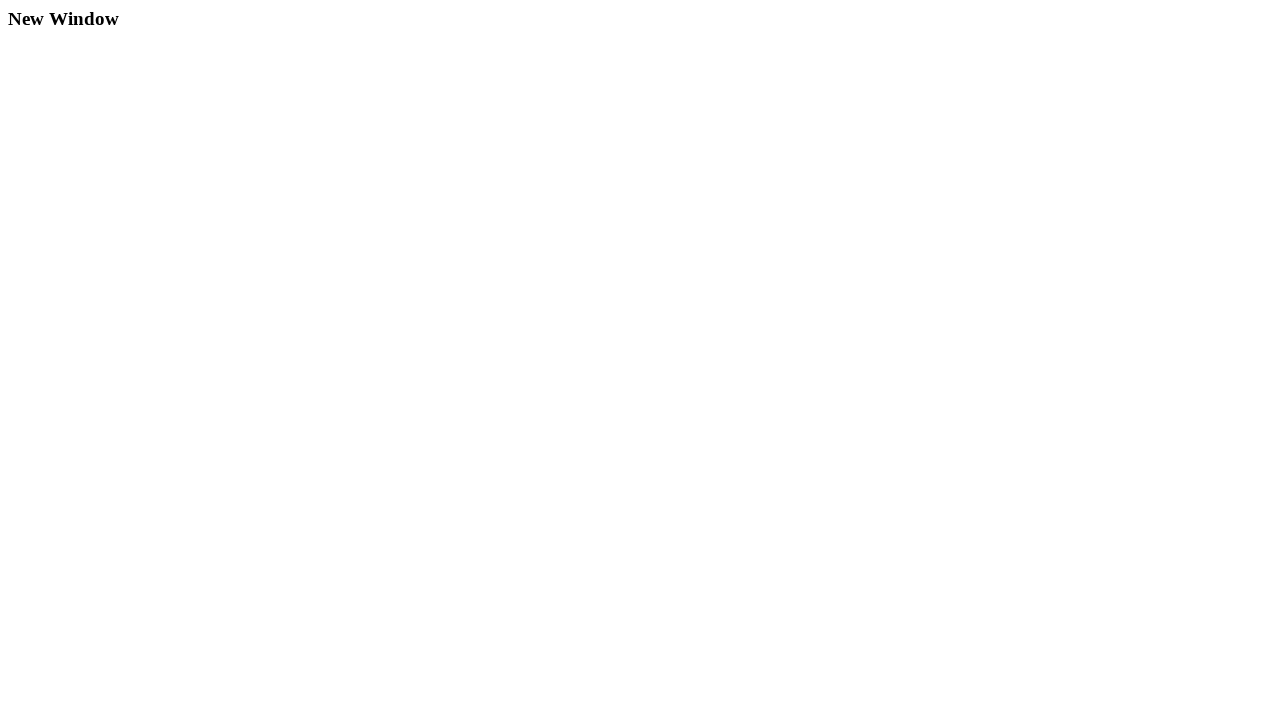

Verified original page title is not 'New Window'
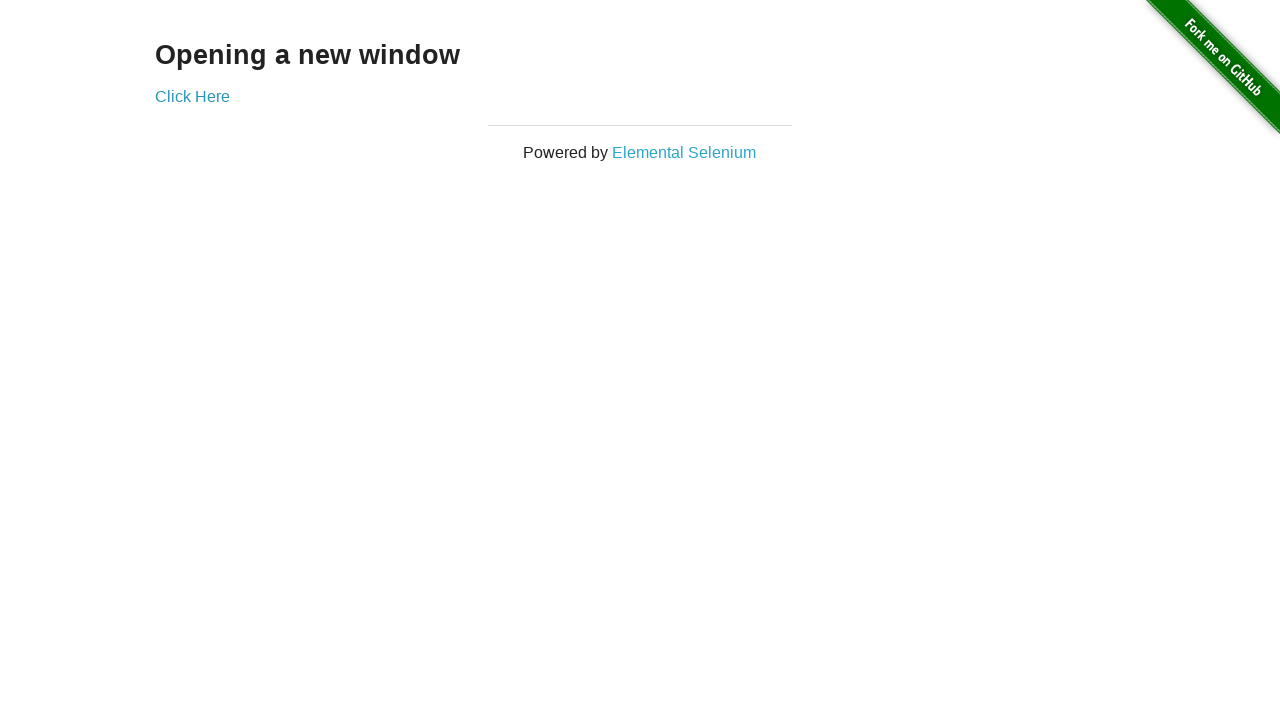

Verified new window title is 'New Window'
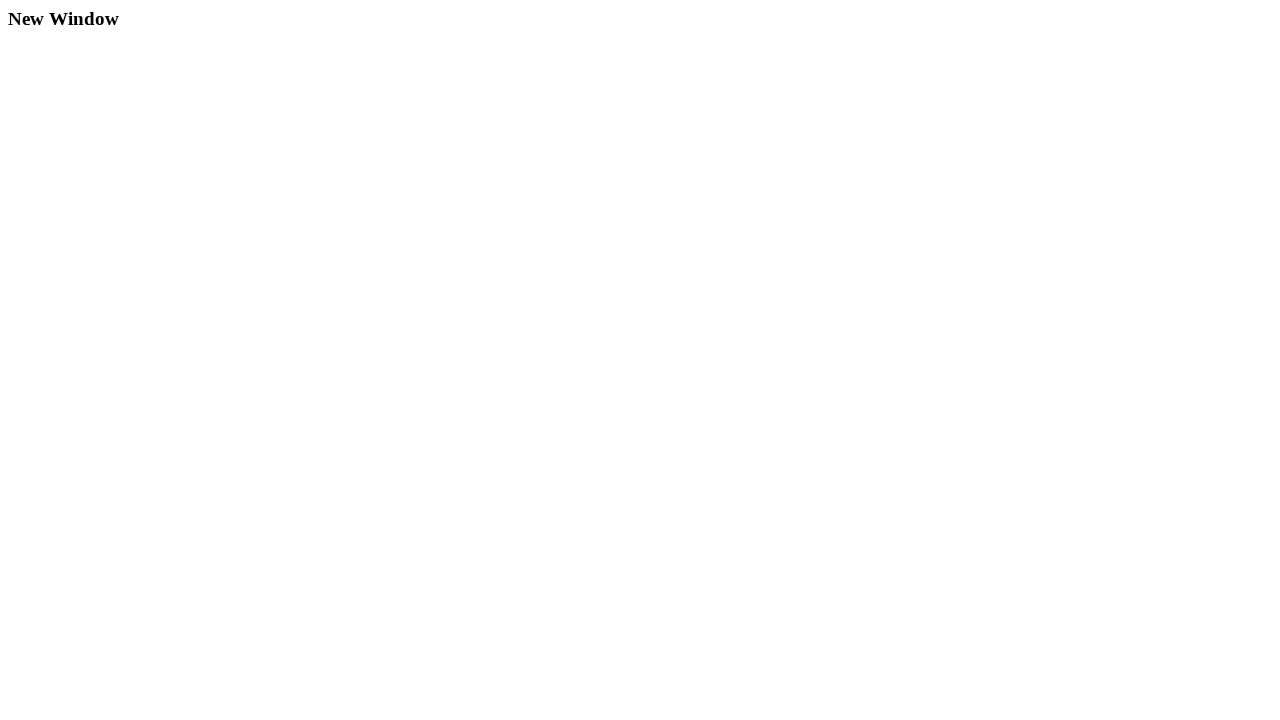

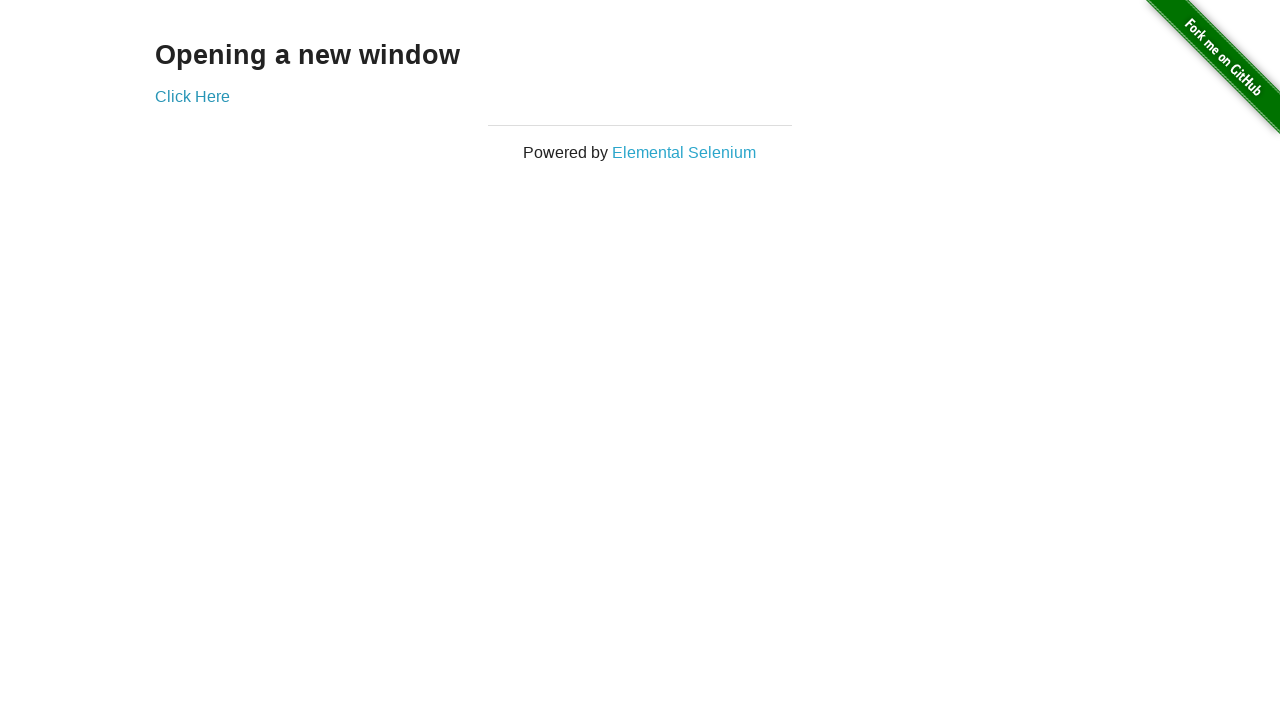